Tests multi-select dropdown functionality by entering partial text to filter options and selecting them using keyboard navigation

Starting URL: https://demoqa.com/select-menu

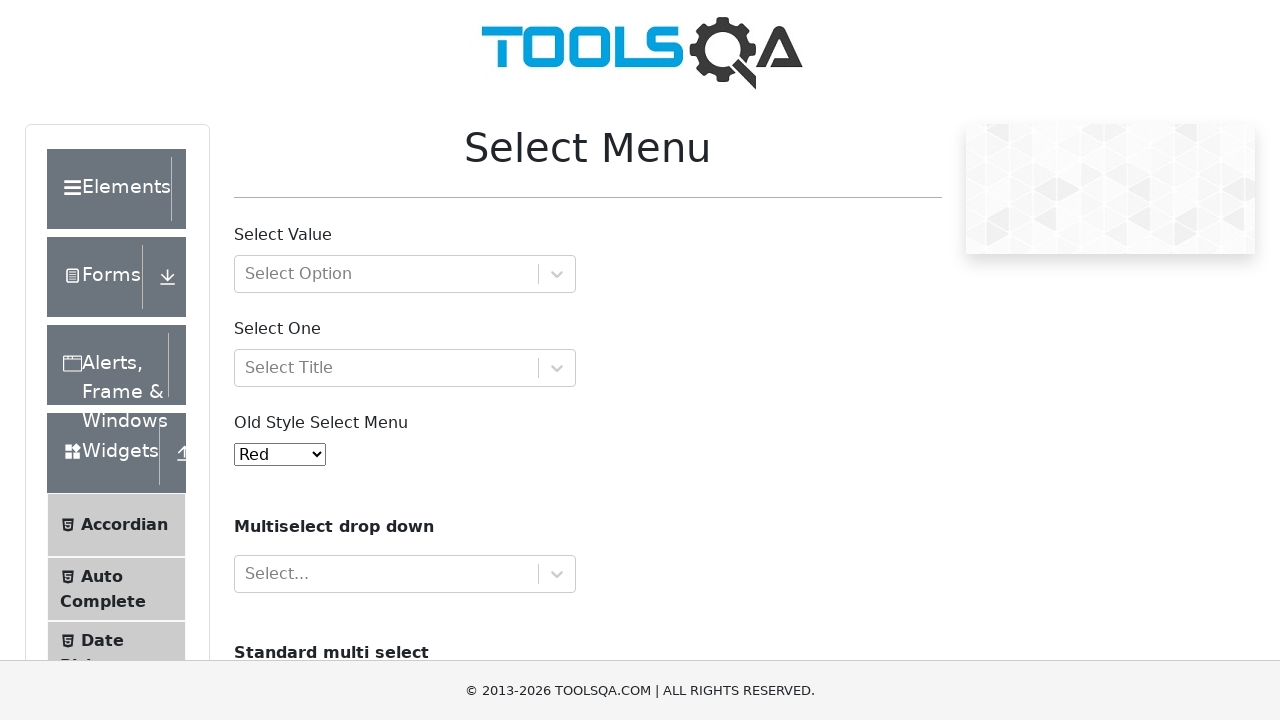

Entered 'Gree' in multi-select dropdown input to filter options on input#react-select-4-input
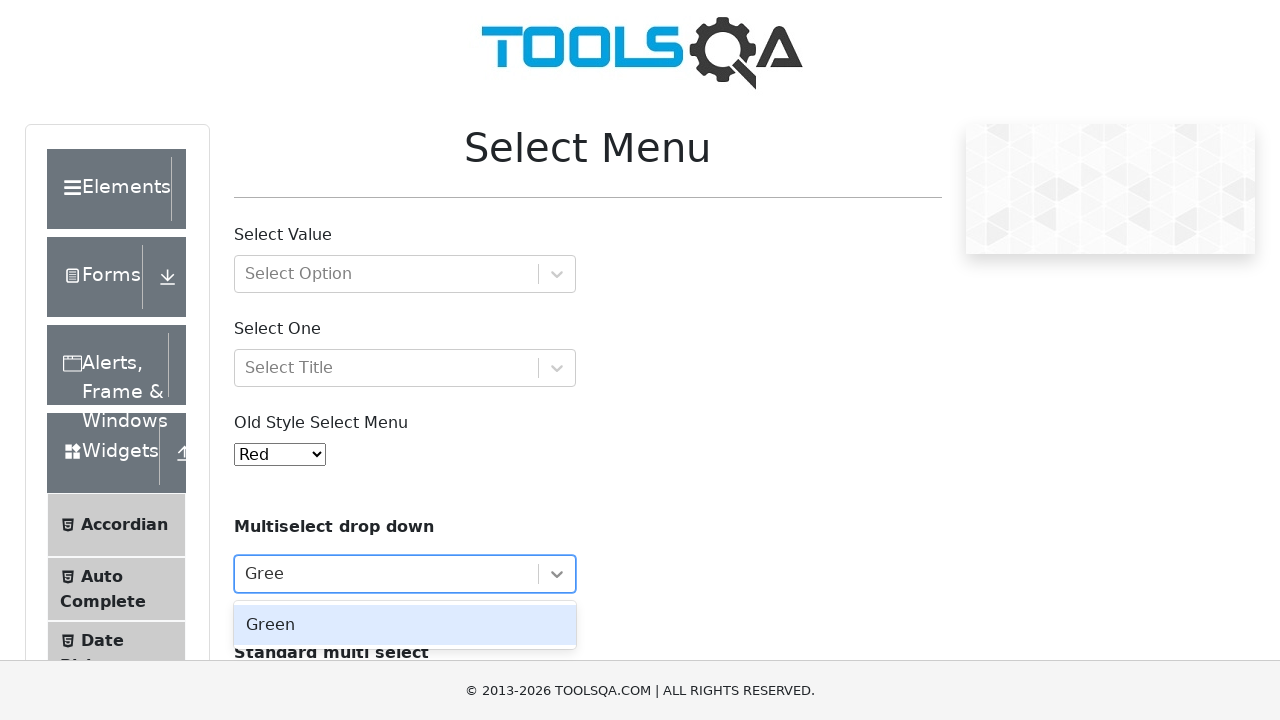

Pressed Tab to select the filtered 'Green' option on input#react-select-4-input
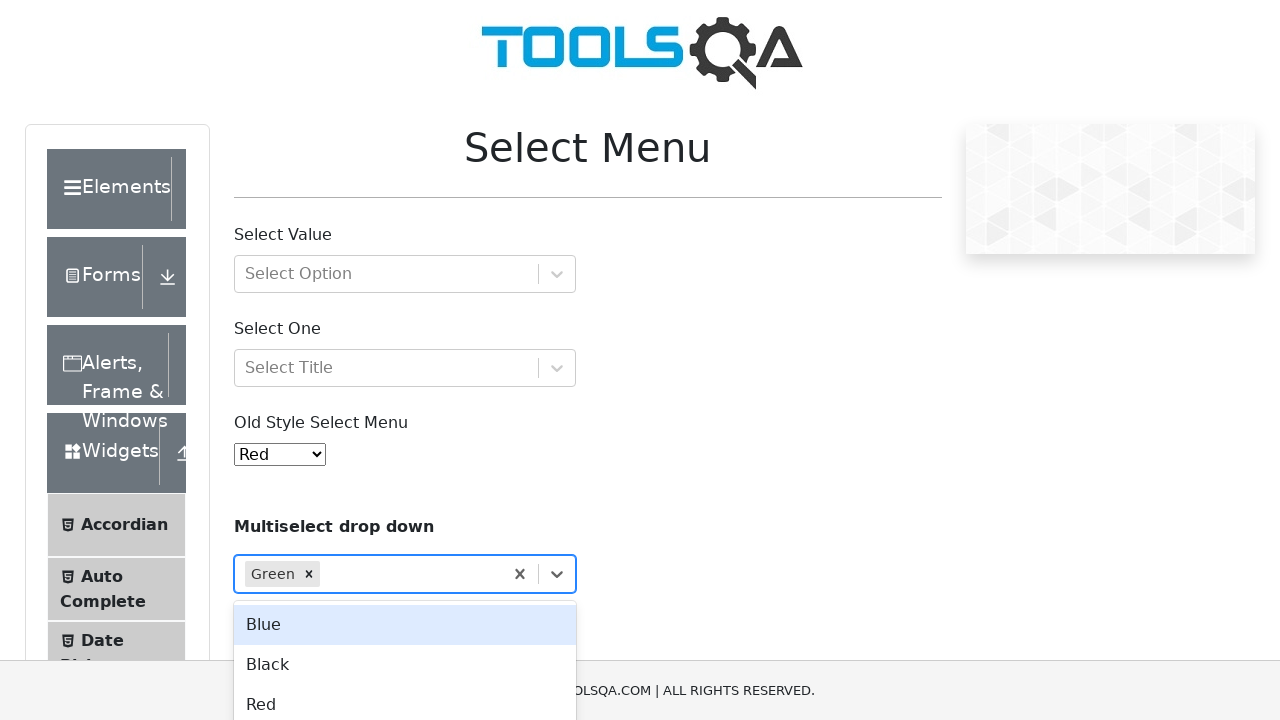

Entered 'Black' in multi-select dropdown input to filter for another option on input#react-select-4-input
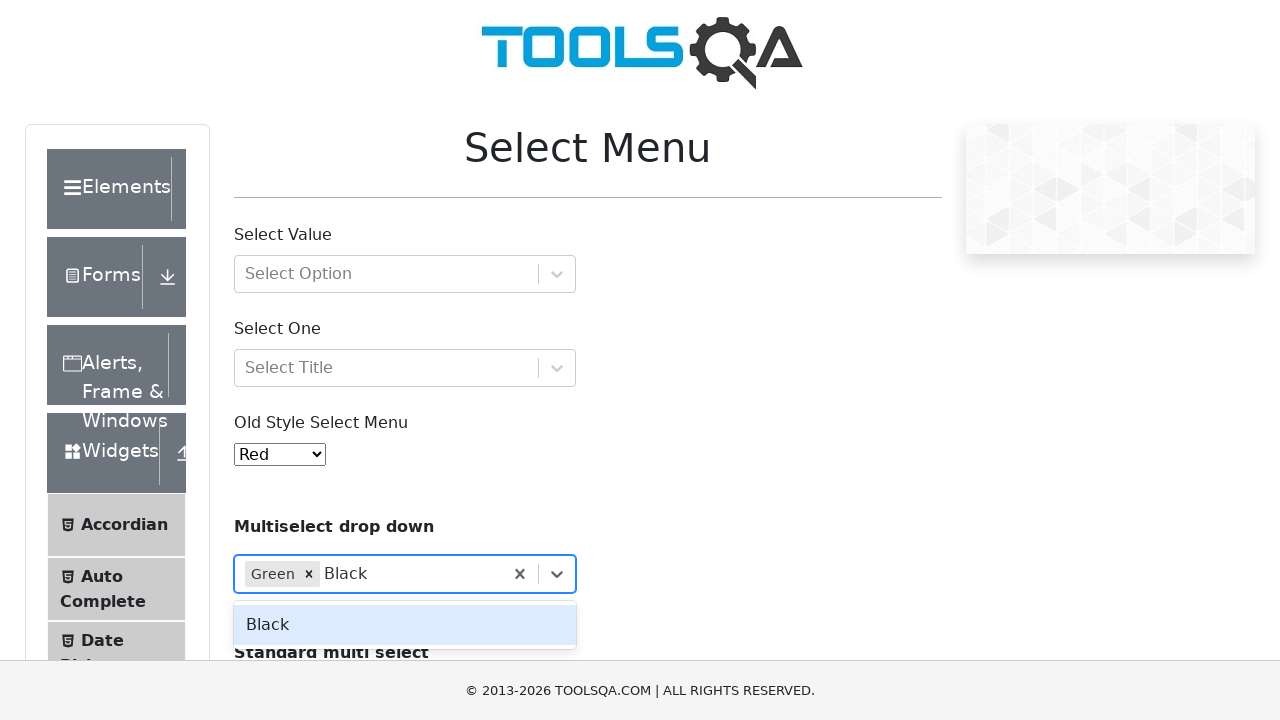

Pressed Tab to select the filtered 'Black' option on input#react-select-4-input
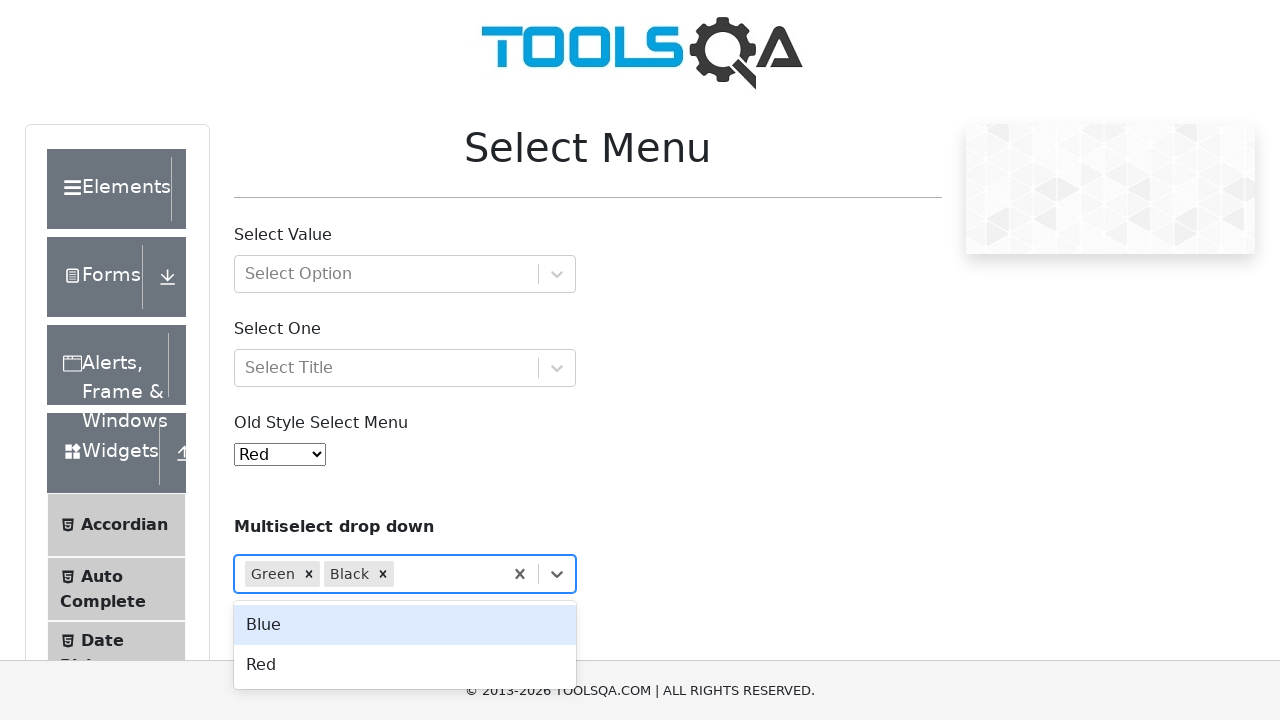

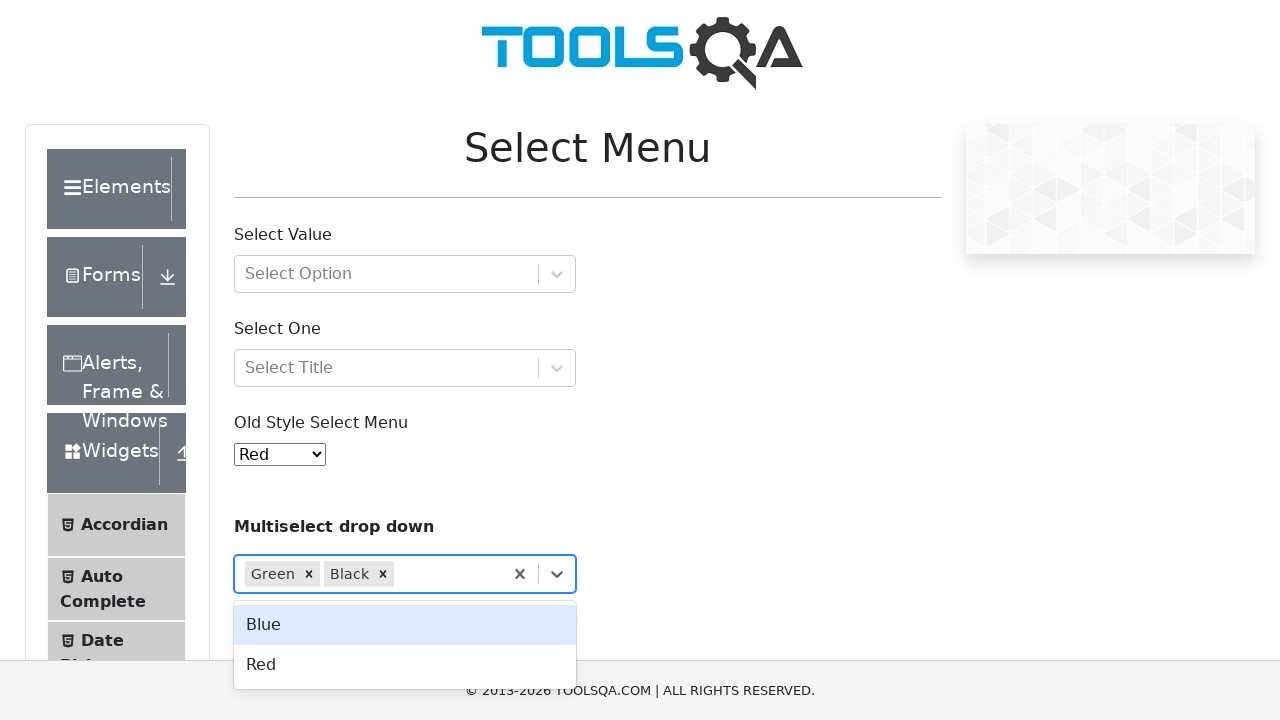